Navigates to a Genshin Impact character card page with specified parameters and waits for the app element to load, which displays character cultivation information.

Starting URL: https://genshin-card.neptunia.vip/cards/views/info.html?name=Zhongli&level=90&talent=10&r=10

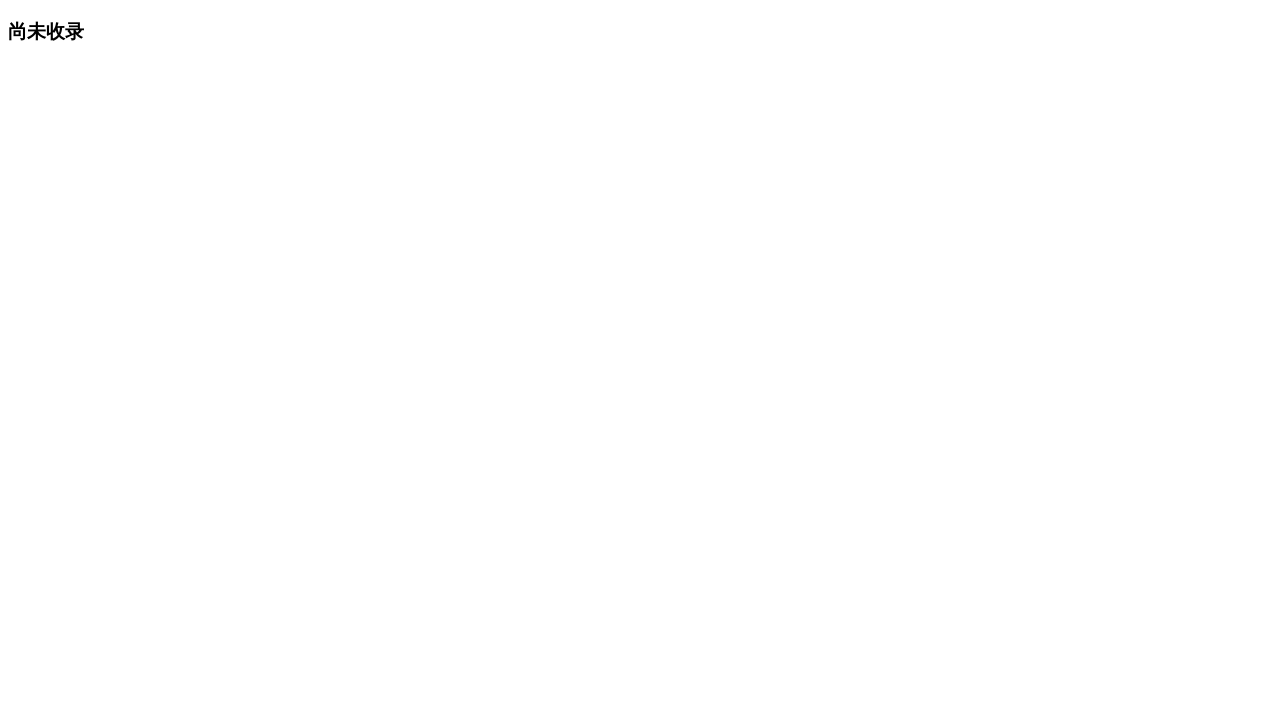

Navigated to Genshin Impact character card page for Zhongli with level 90, talent 10, and rarity 10
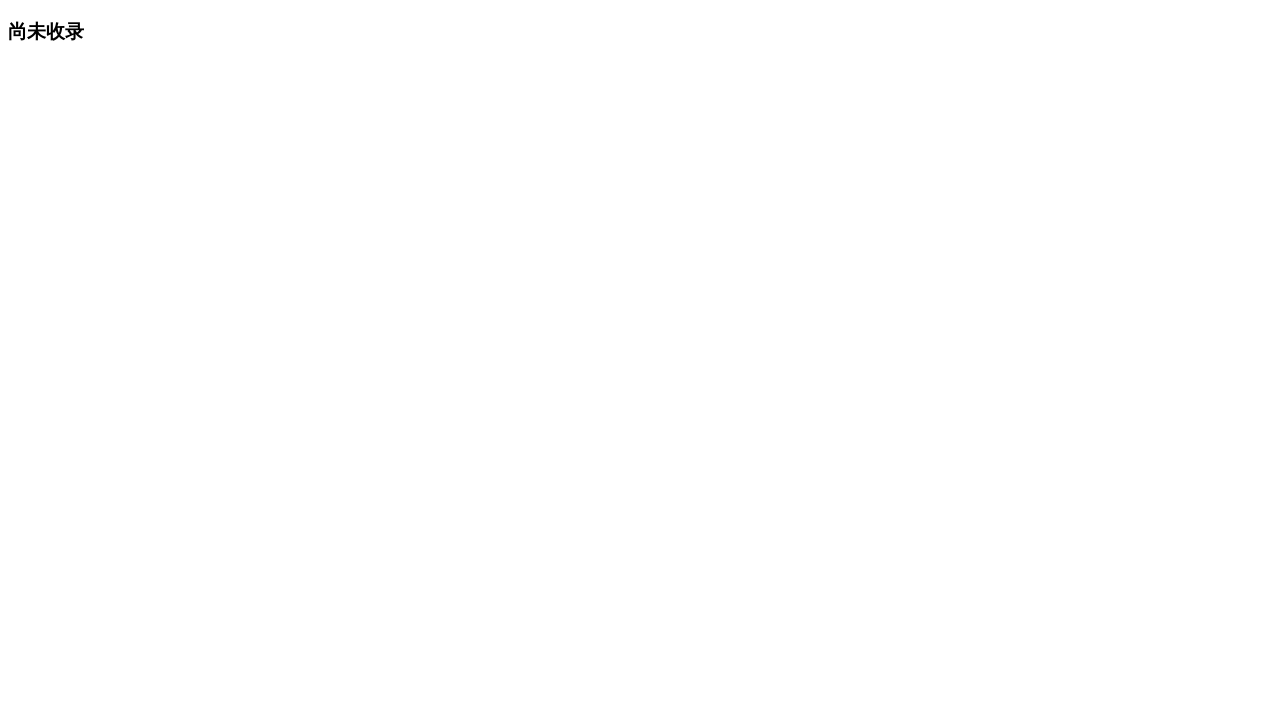

Character card app element loaded
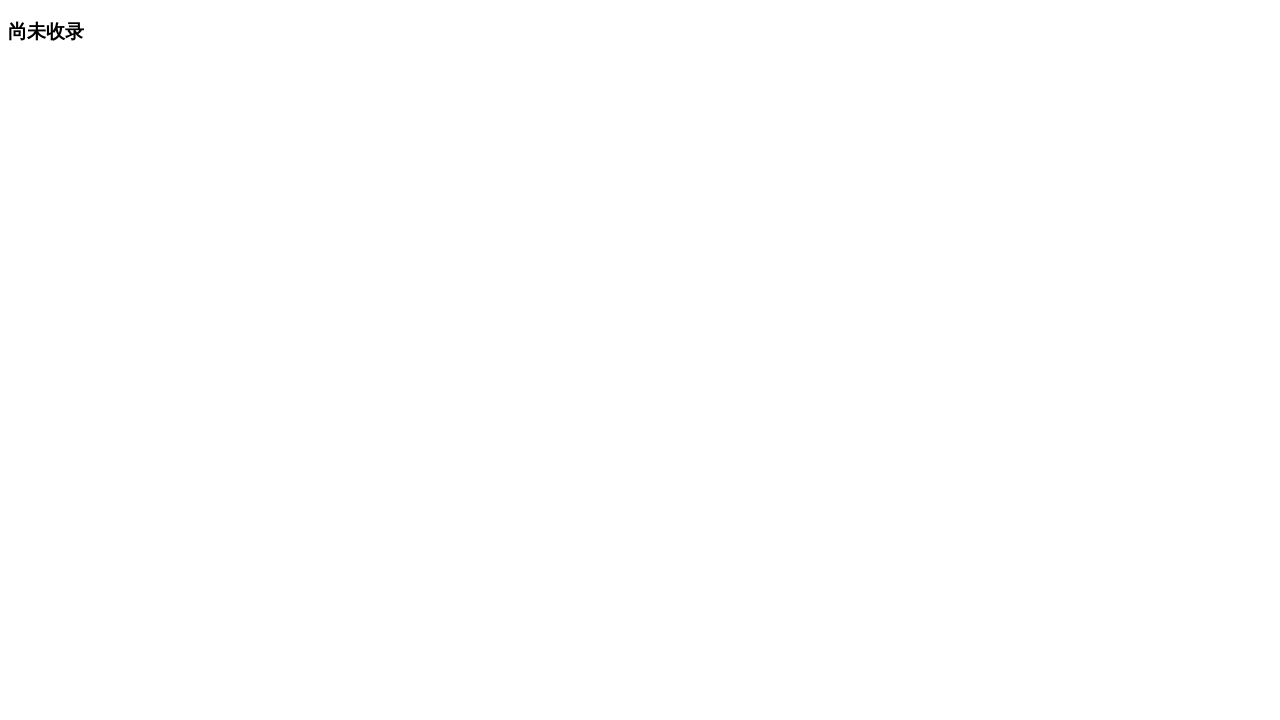

Set viewport size to 1920x1080 for proper rendering
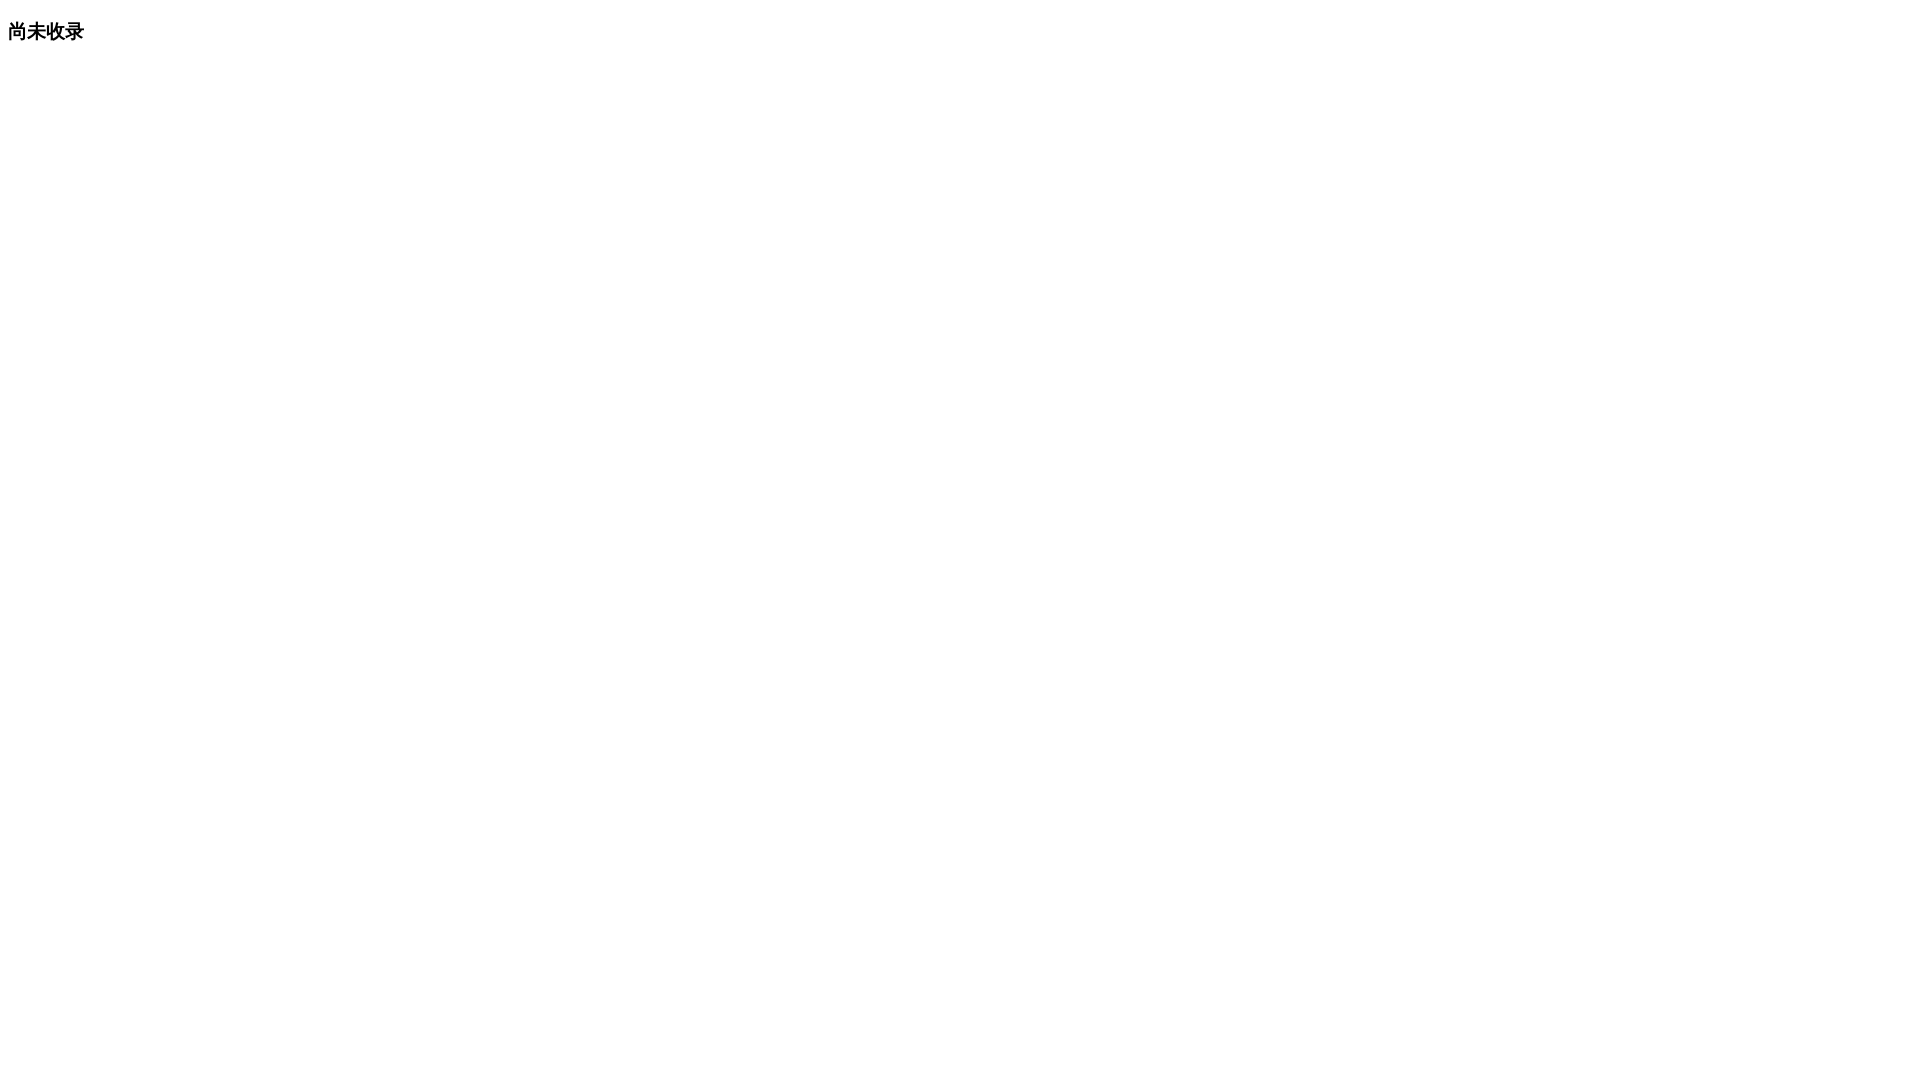

Network activity idle, character cultivation information fully rendered
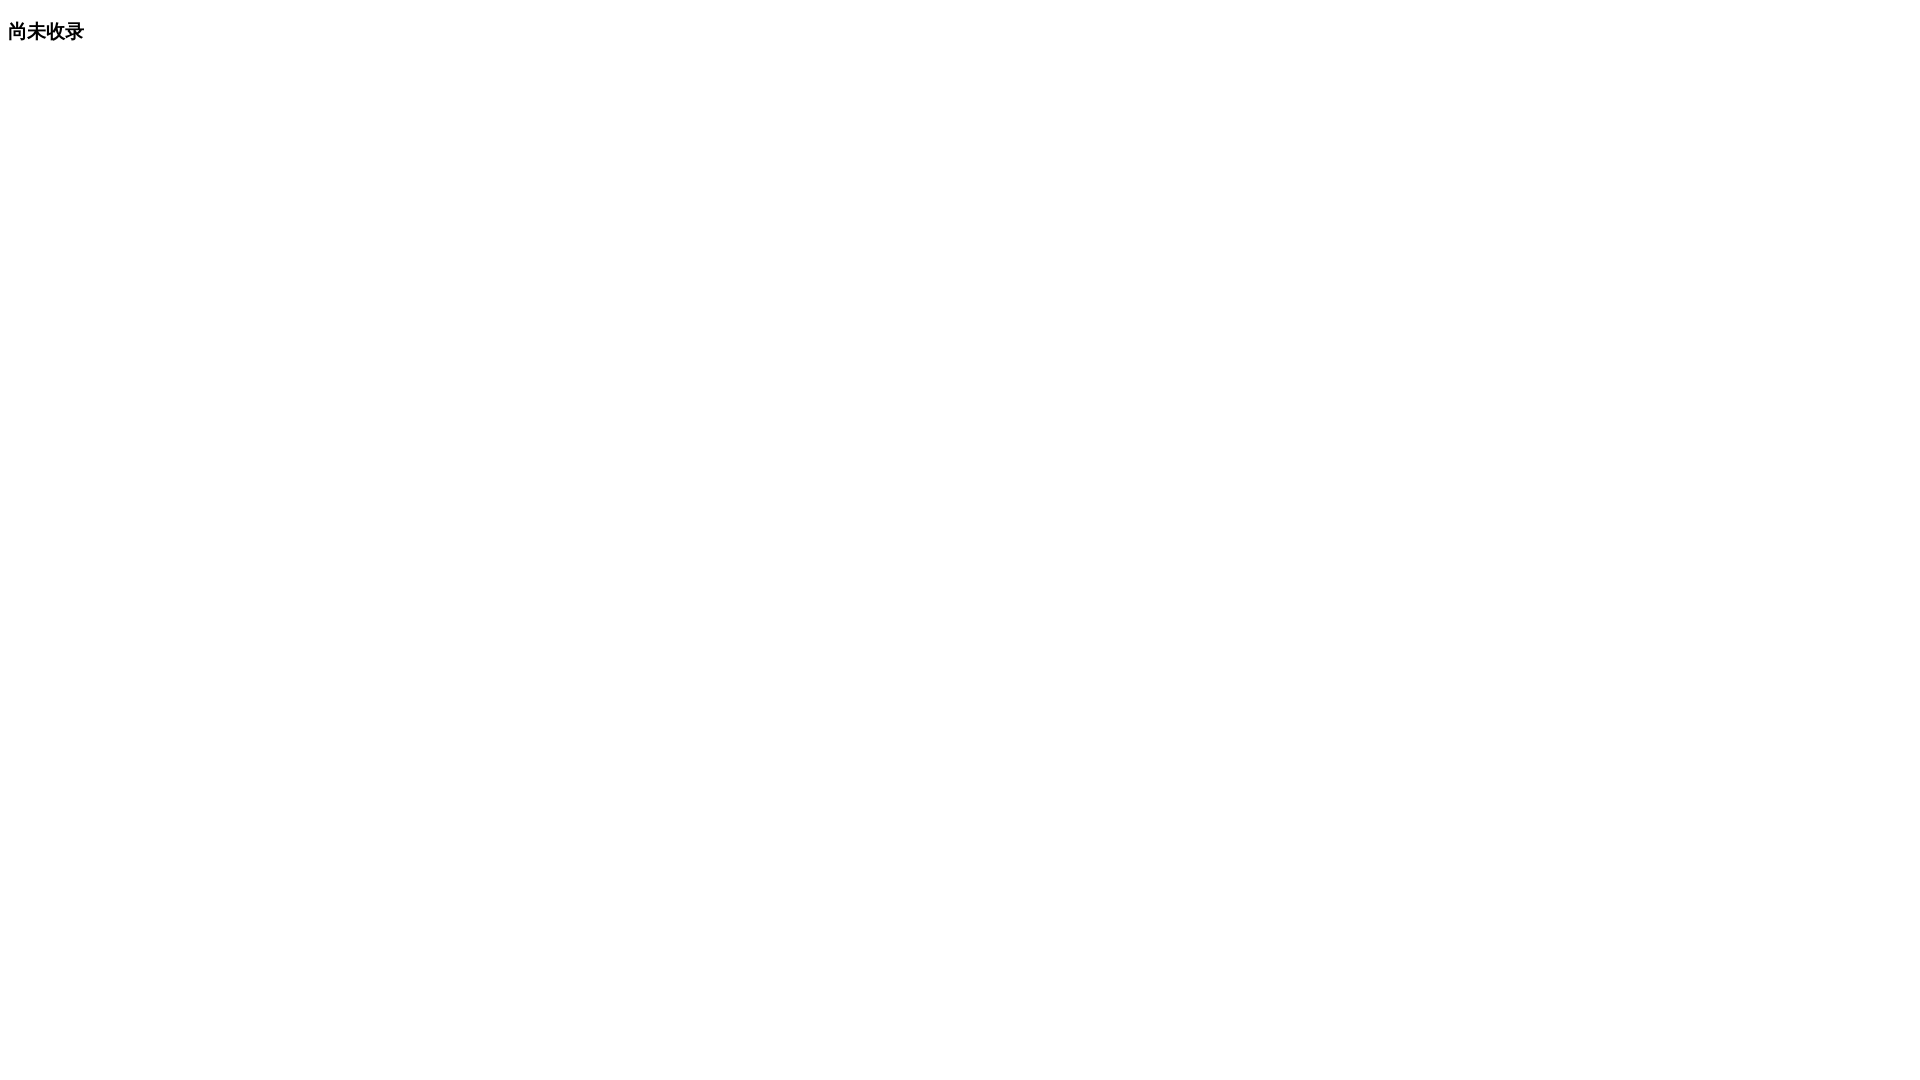

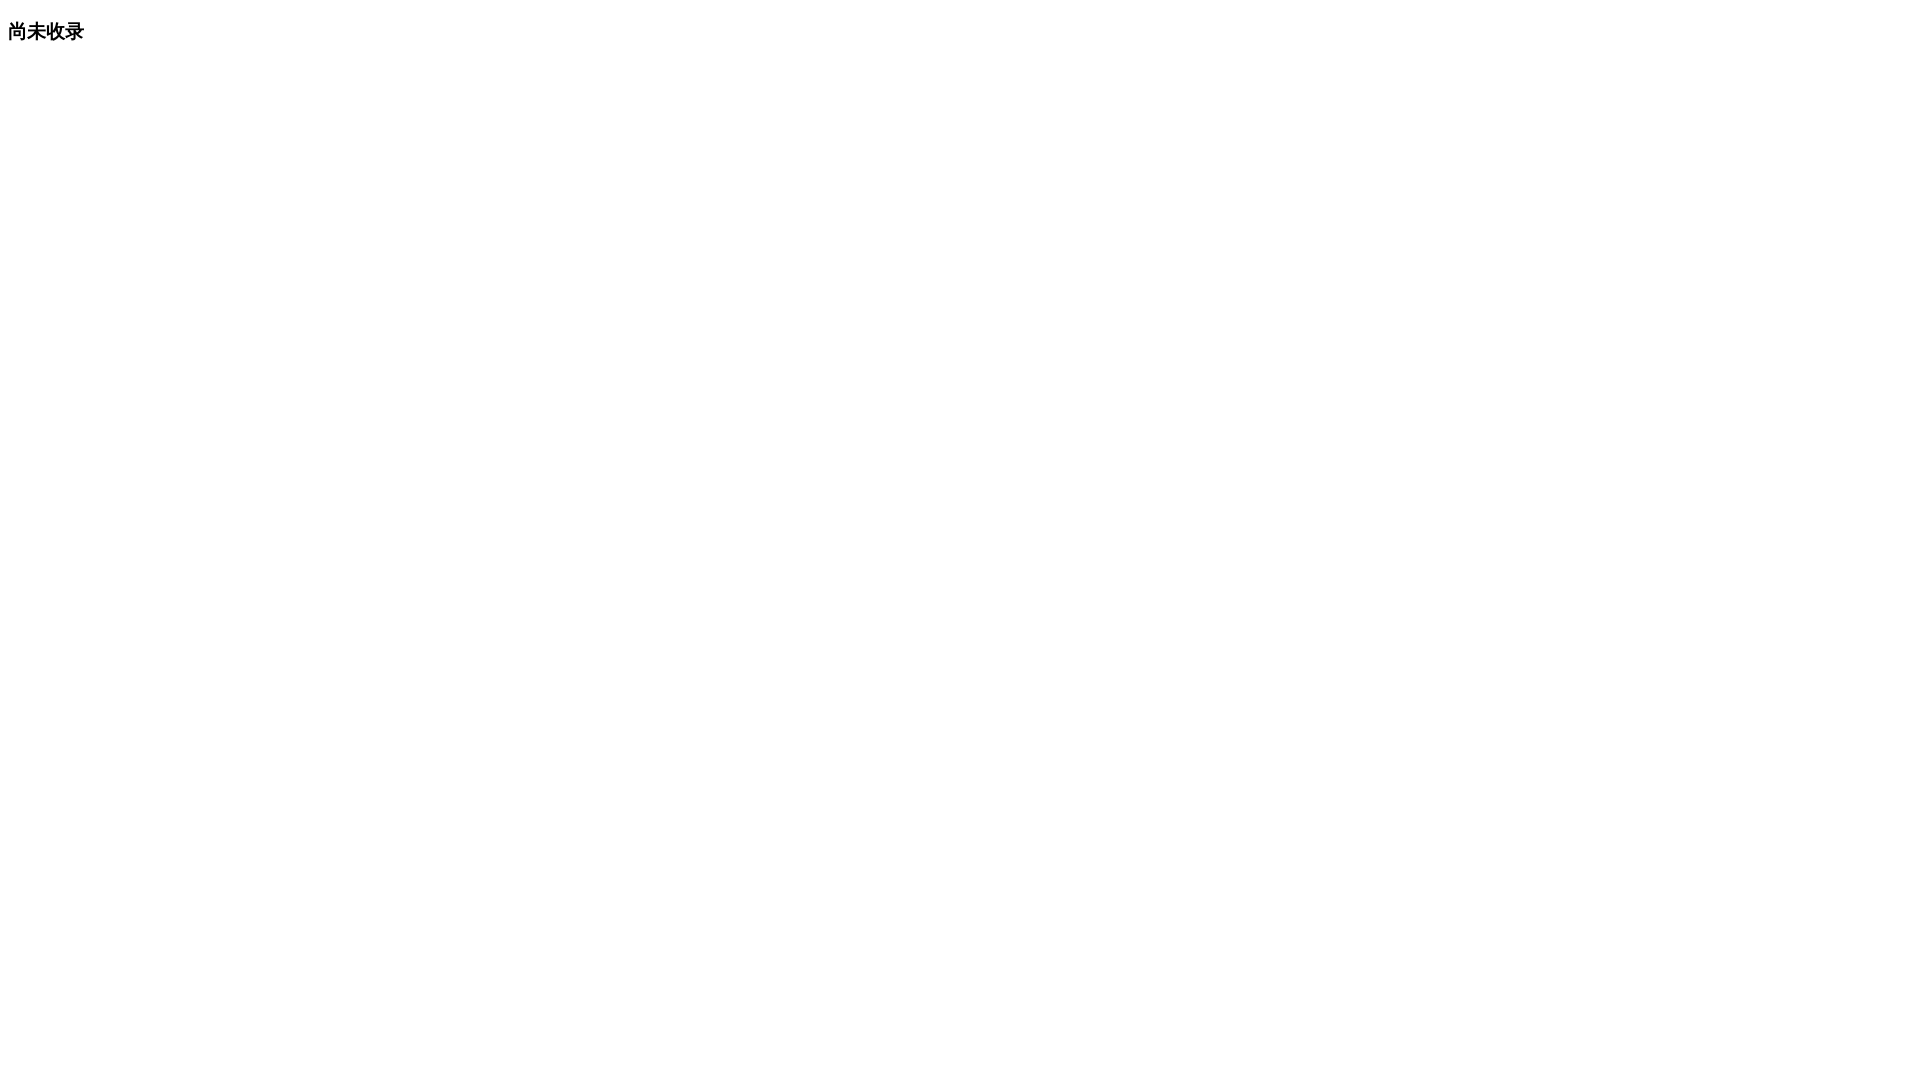